Tests drag and drop functionality on jQuery UI demo page by dragging an element and dropping it onto a target element within an iframe

Starting URL: http://jqueryui.com/demos/droppable/

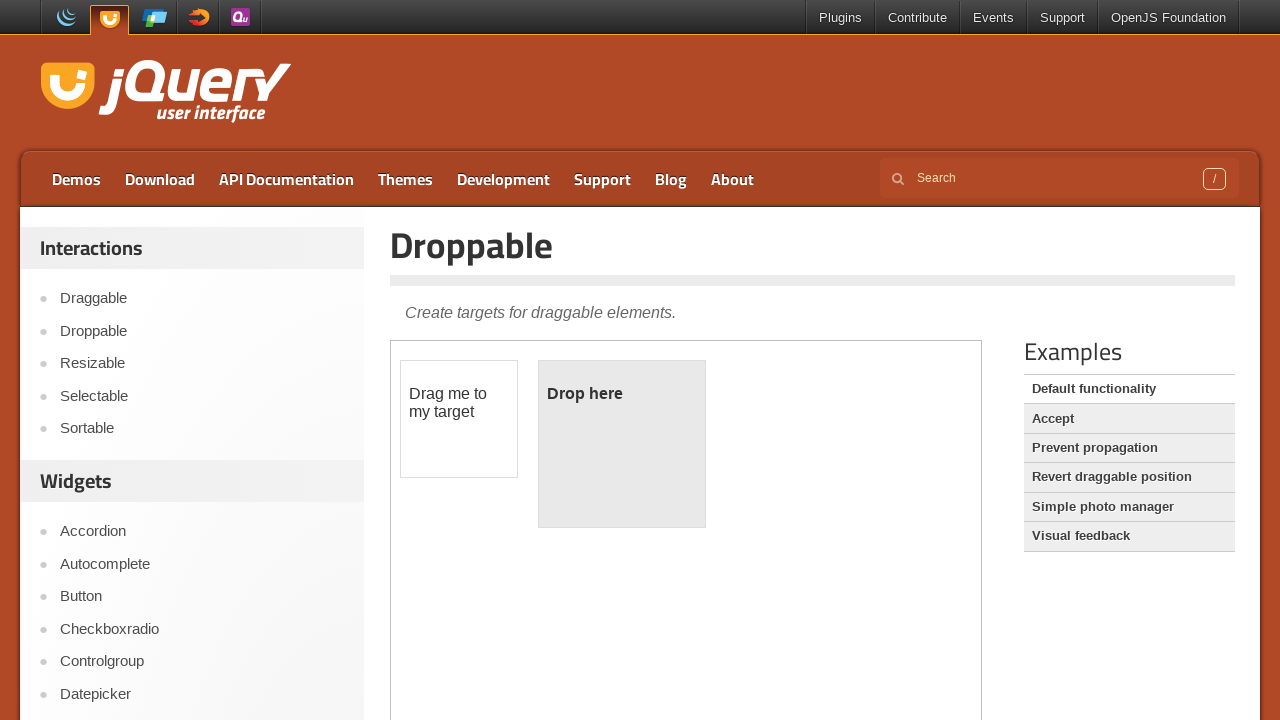

Located the demo iframe element
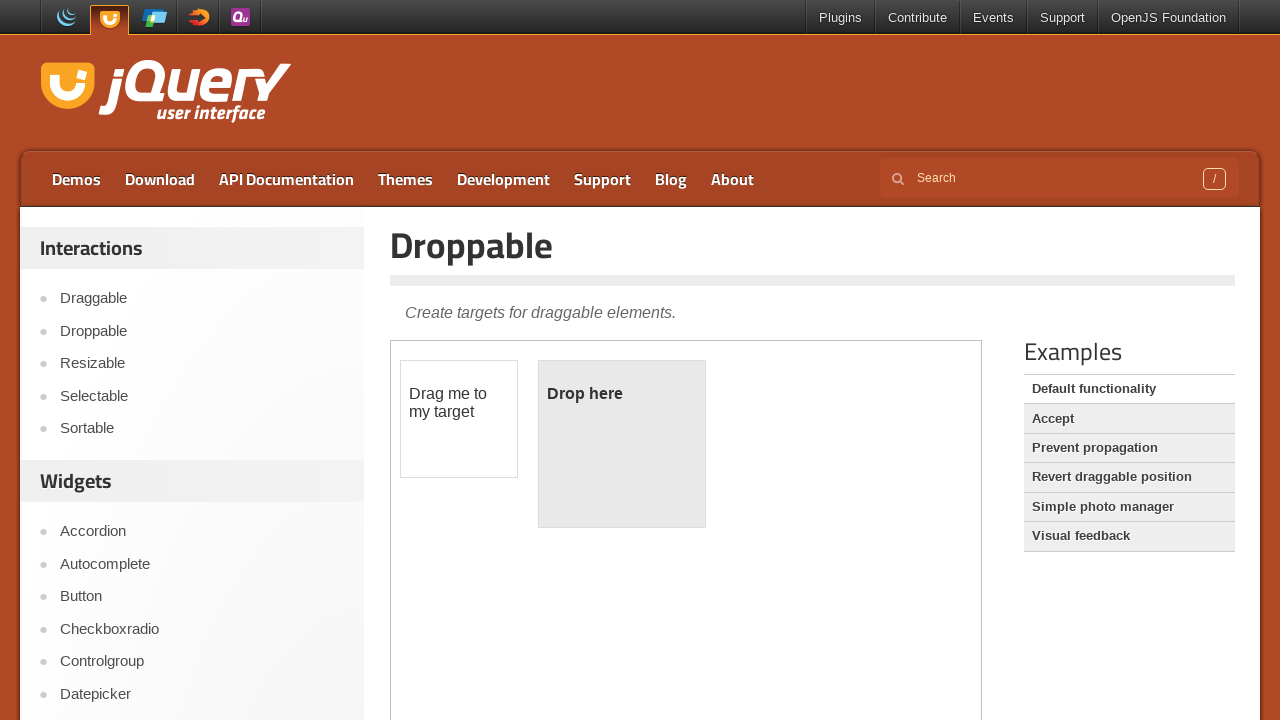

Located the draggable element within iframe
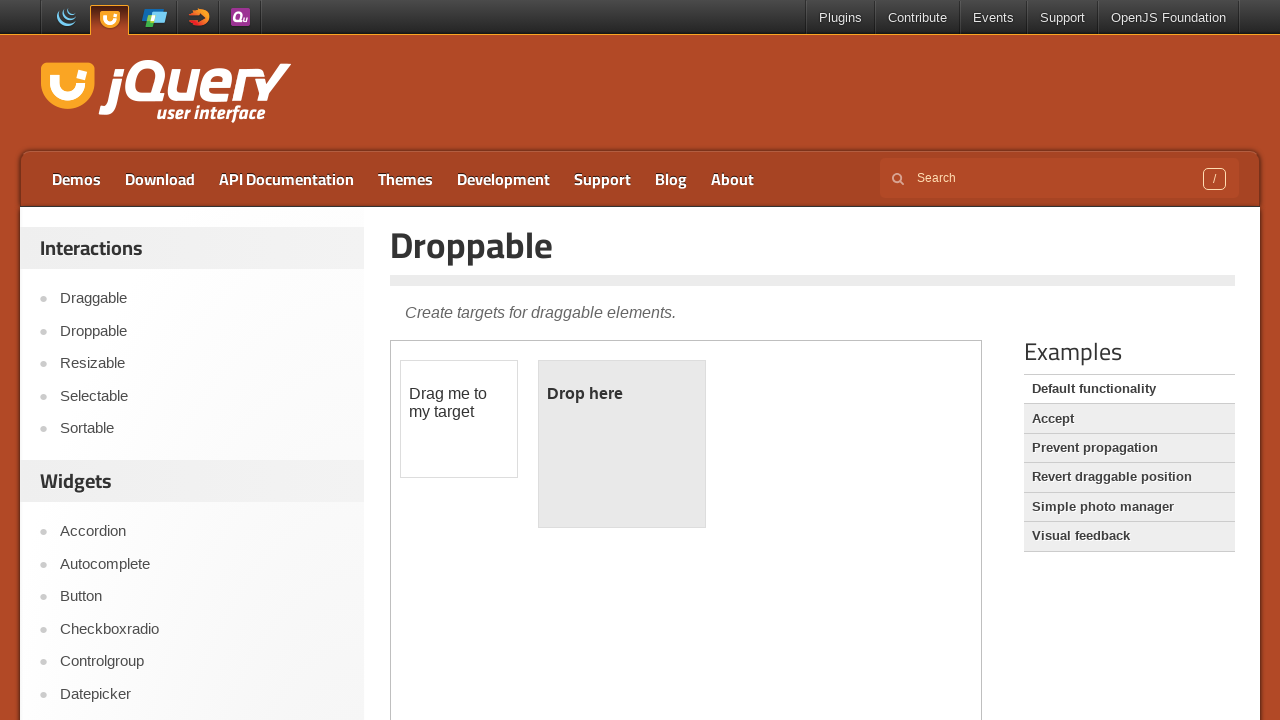

Located the droppable target element within iframe
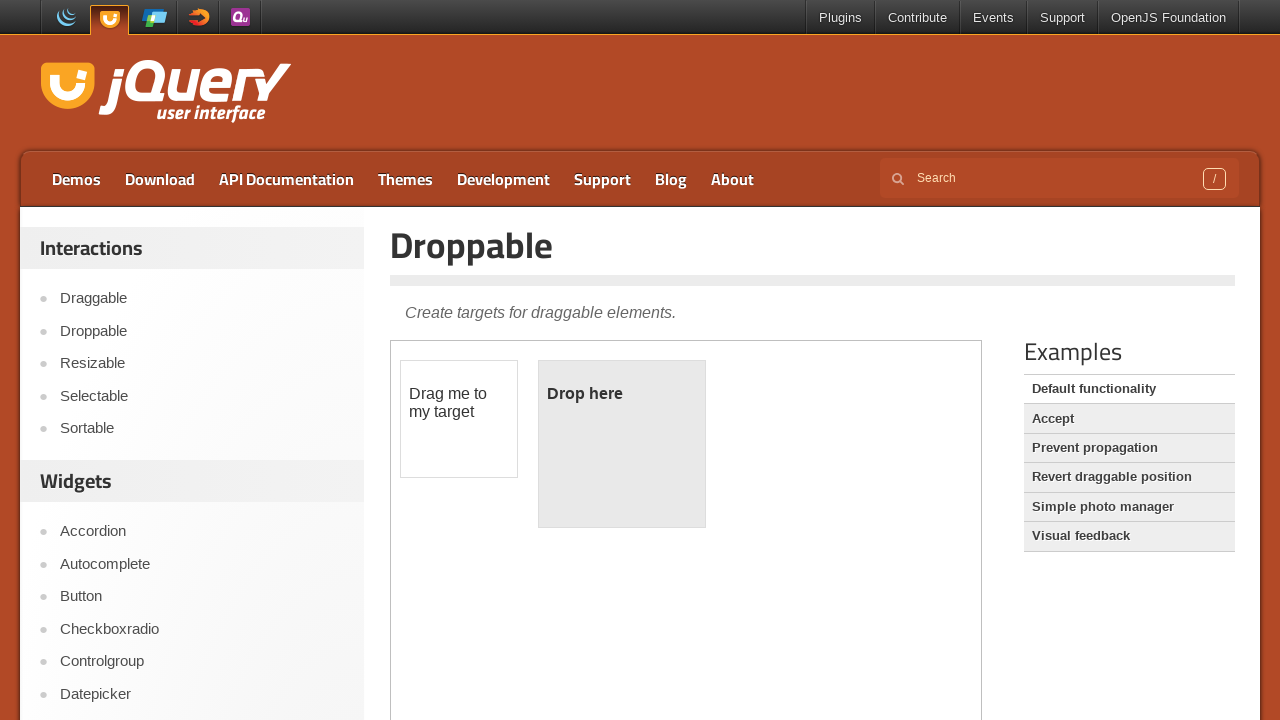

Dragged element and dropped it onto target element at (622, 444)
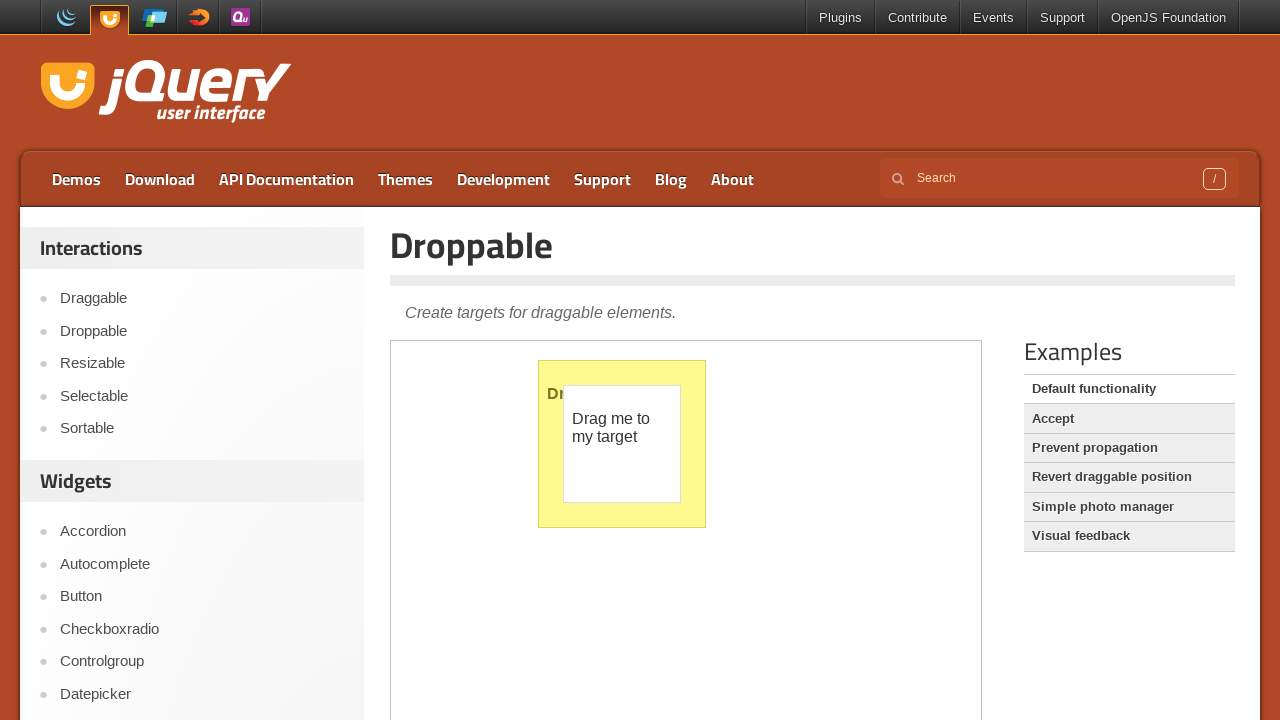

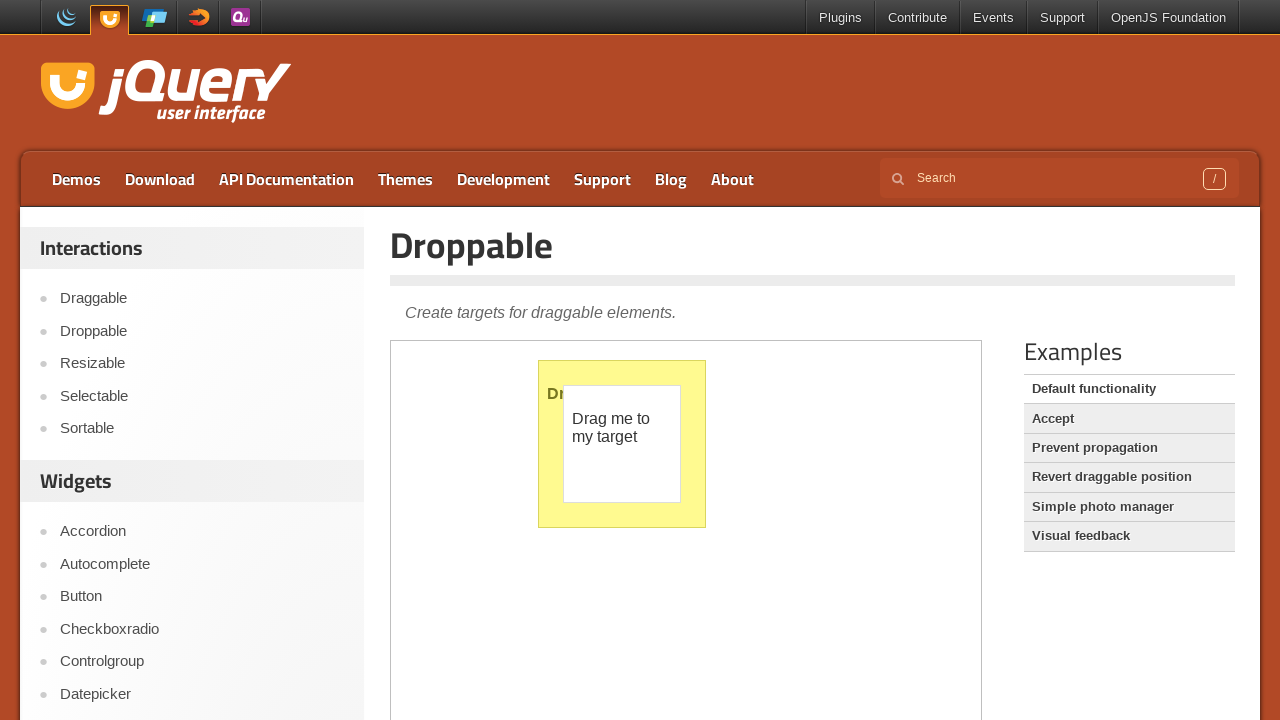